Tests the number input page by entering a number, submitting, and handling the popup with square root calculation

Starting URL: https://acctabootcamp.github.io/site/tasks/enter_a_number

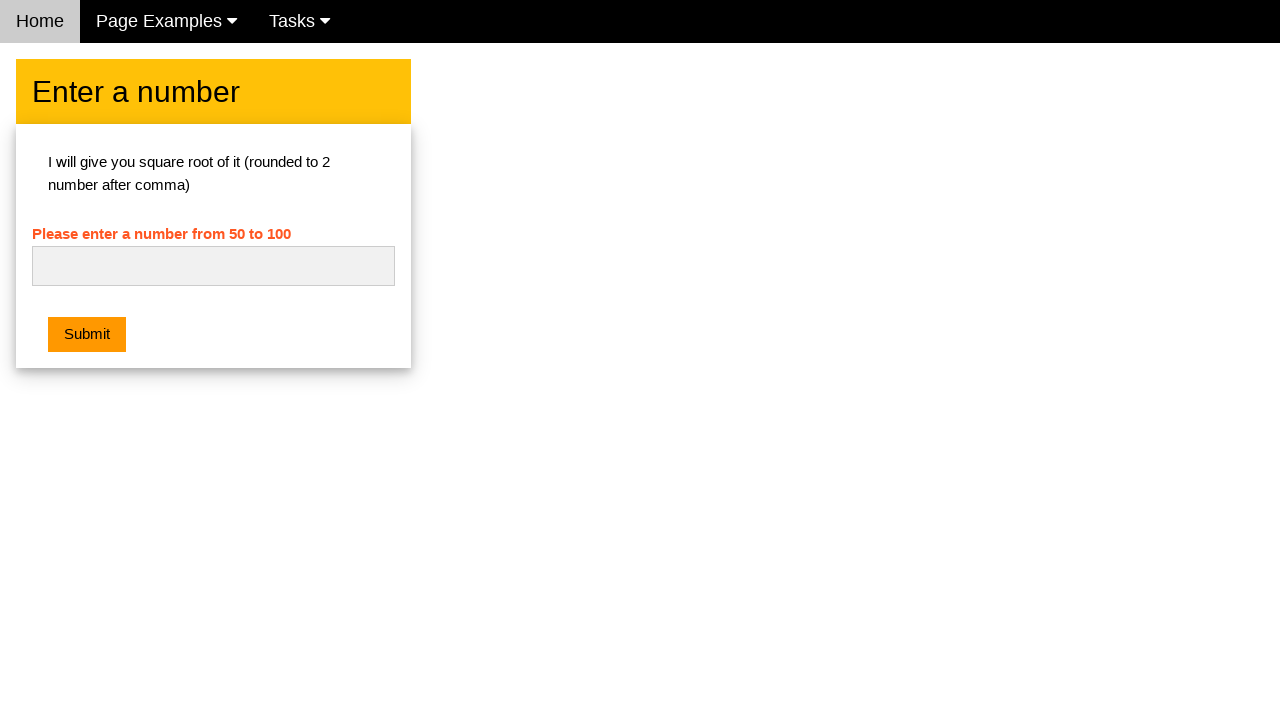

Cleared the number input field on #numb
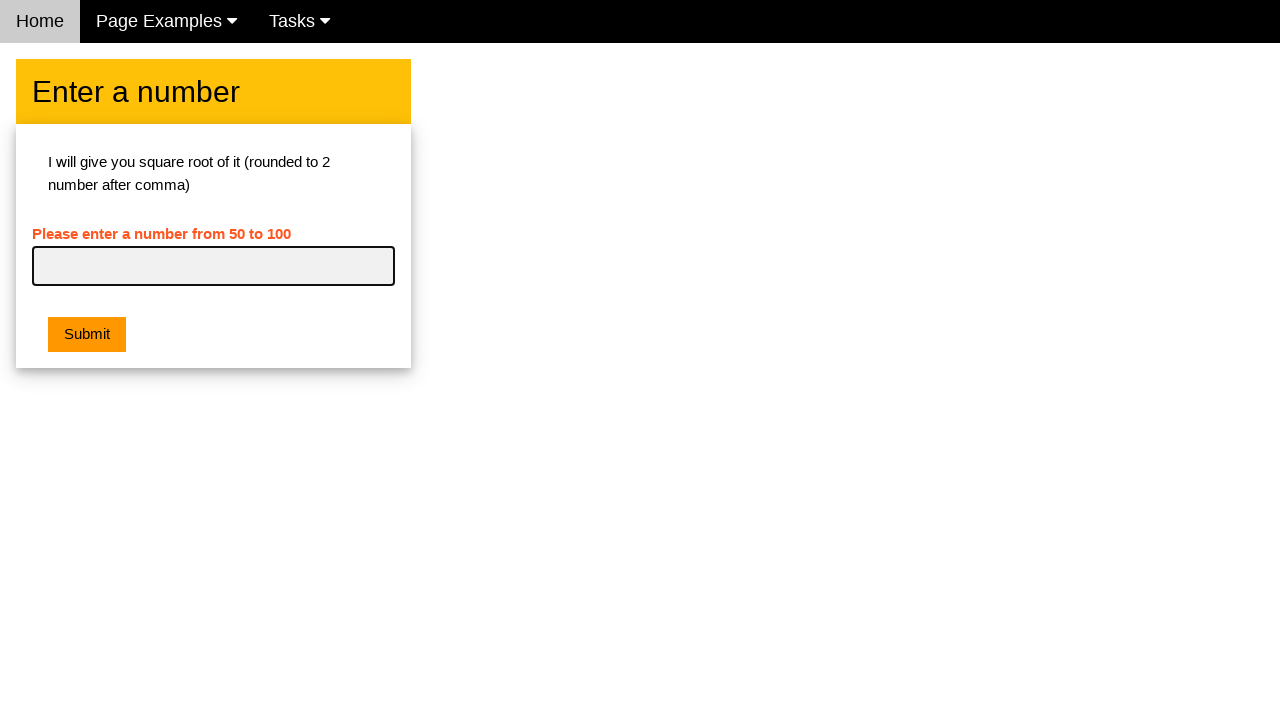

Filled number input field with '16' on #numb
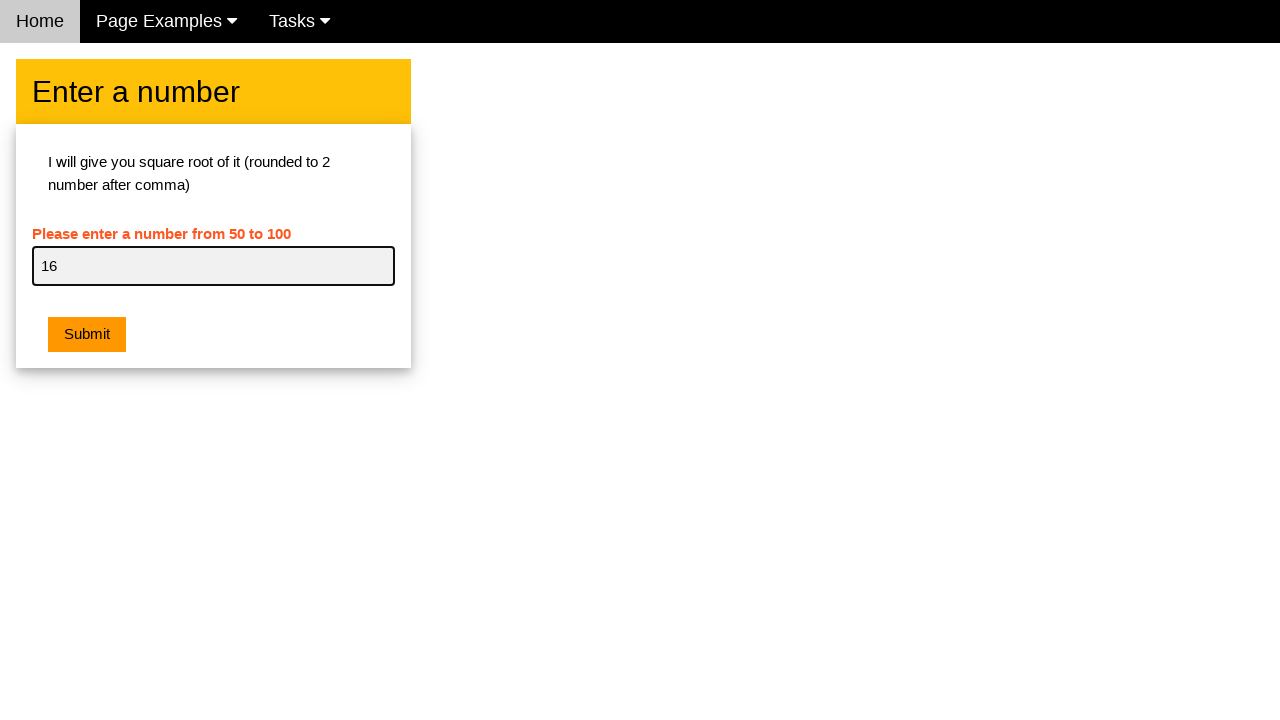

Clicked submit button to calculate square root at (87, 335) on .w3-btn
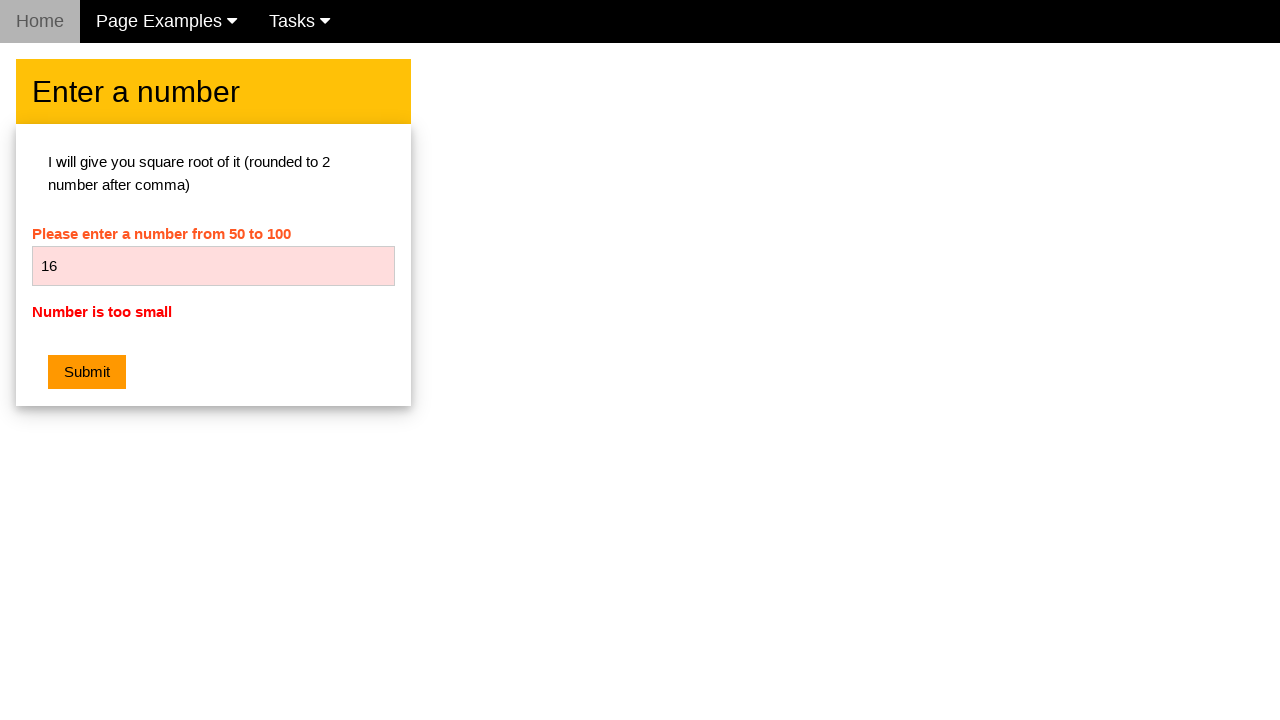

Set up dialog handler to accept popup alert
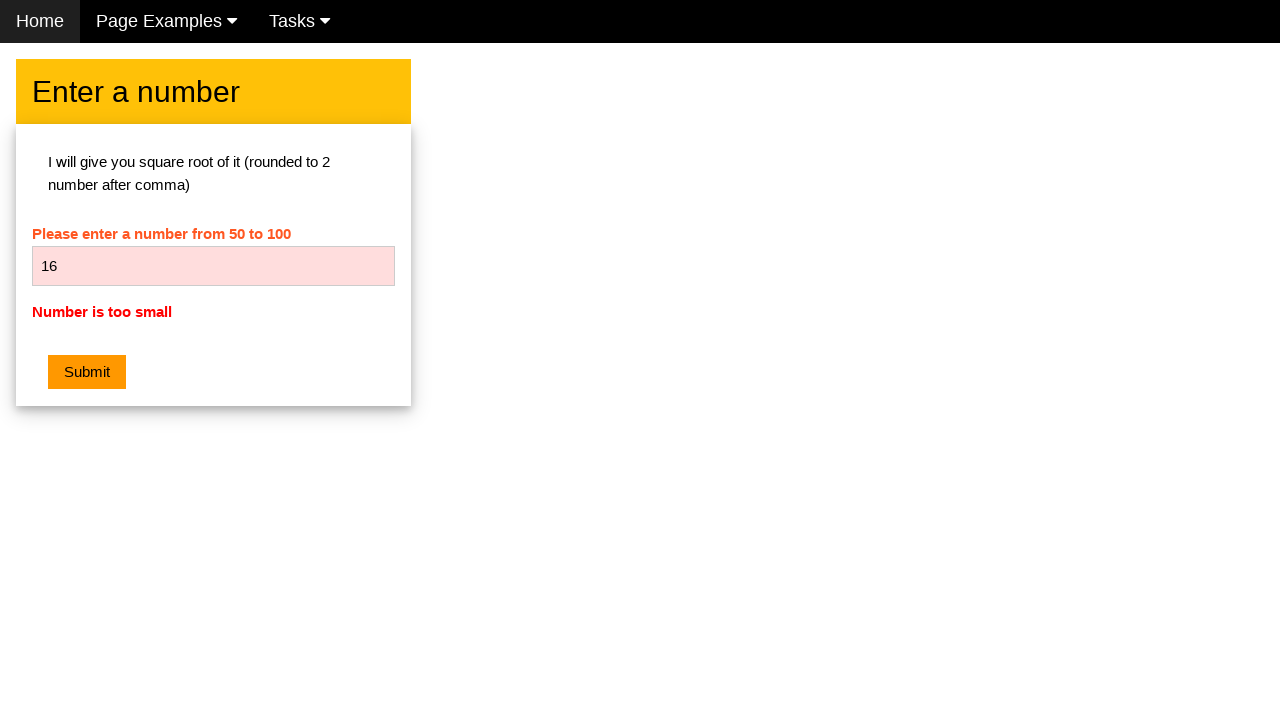

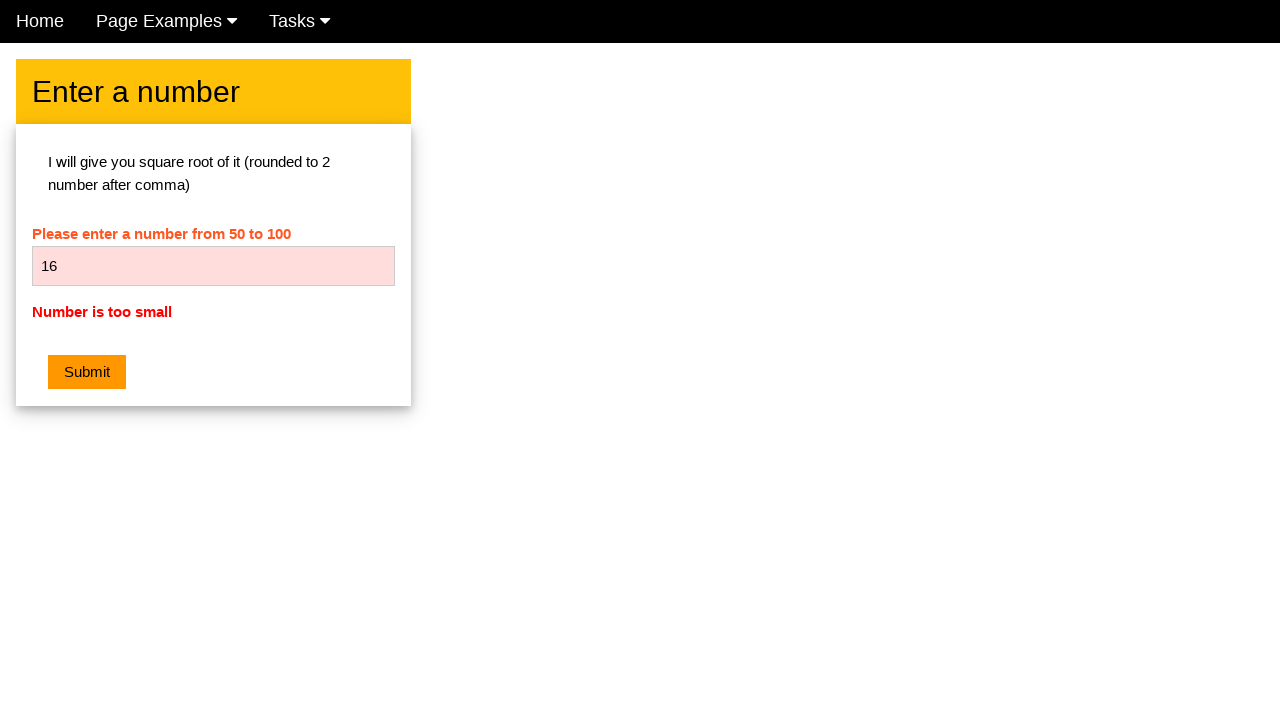